Tests page scrolling functionality by scrolling down the page in increments and then scrolling back up to the original position

Starting URL: https://demoapps.qspiders.com/ui/scroll/newTabVertical

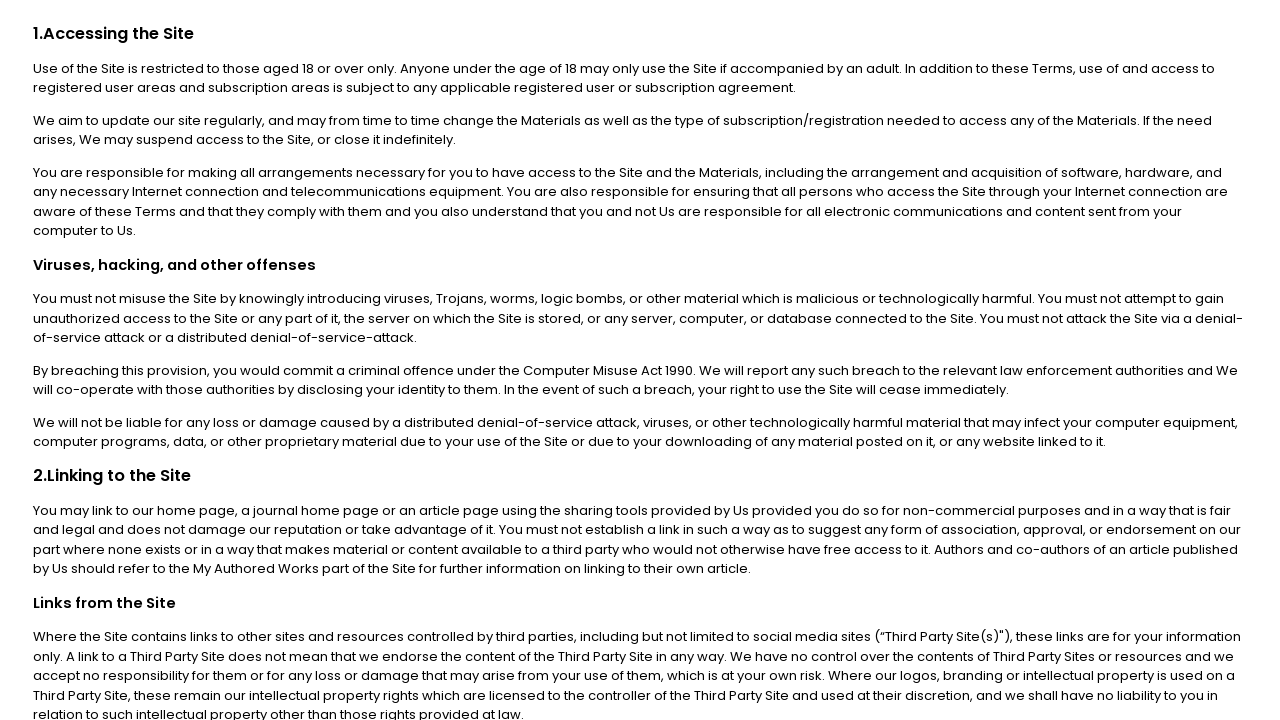

Scrolled down 300 pixels
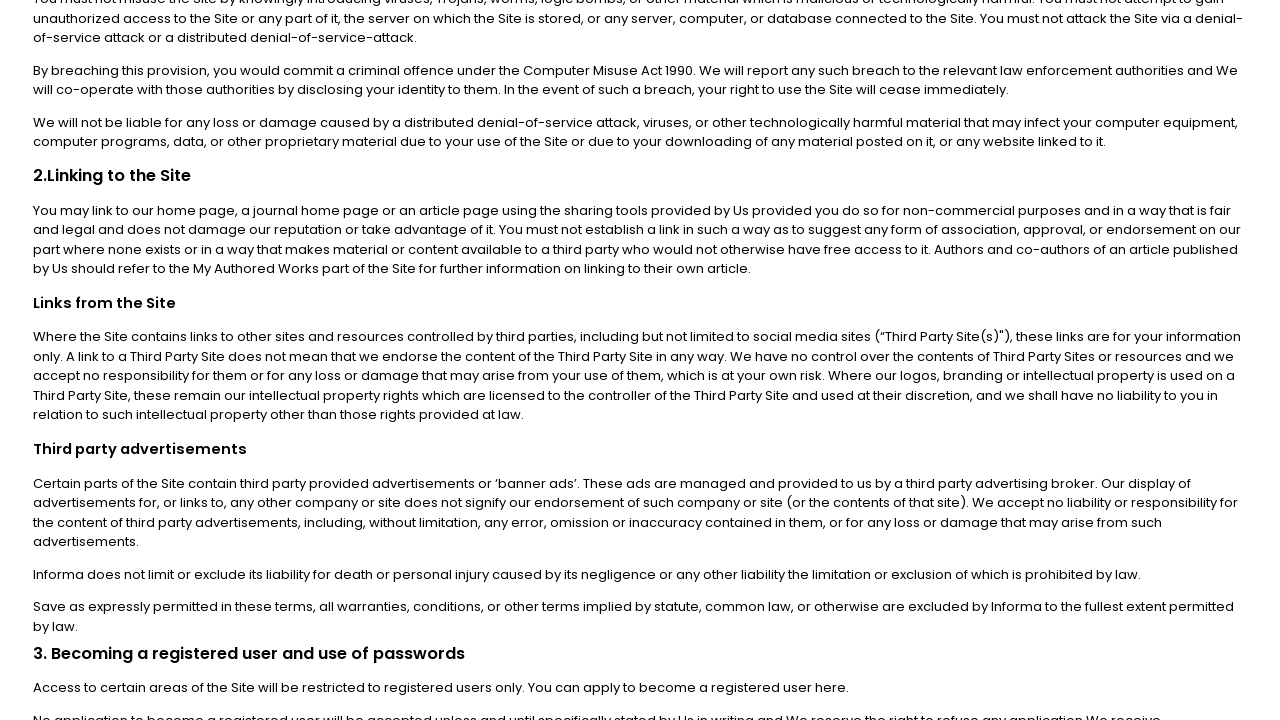

Waited 500ms after scrolling down
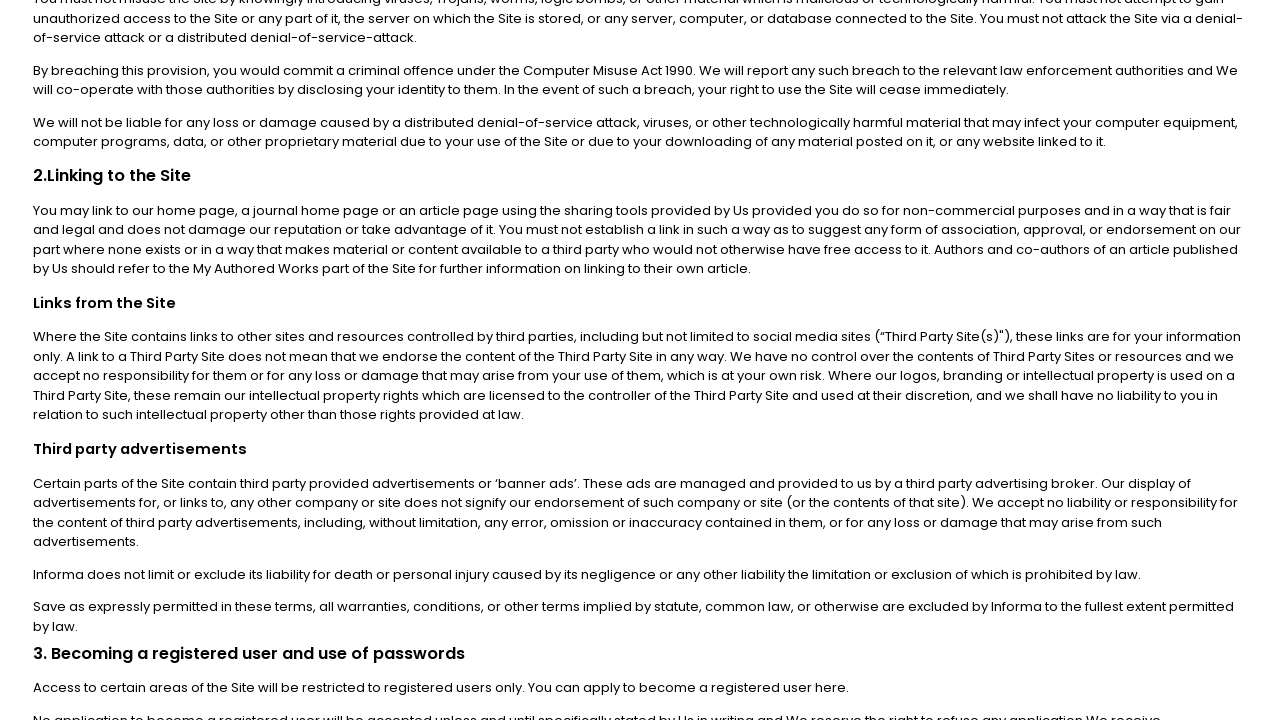

Scrolled down 300 pixels
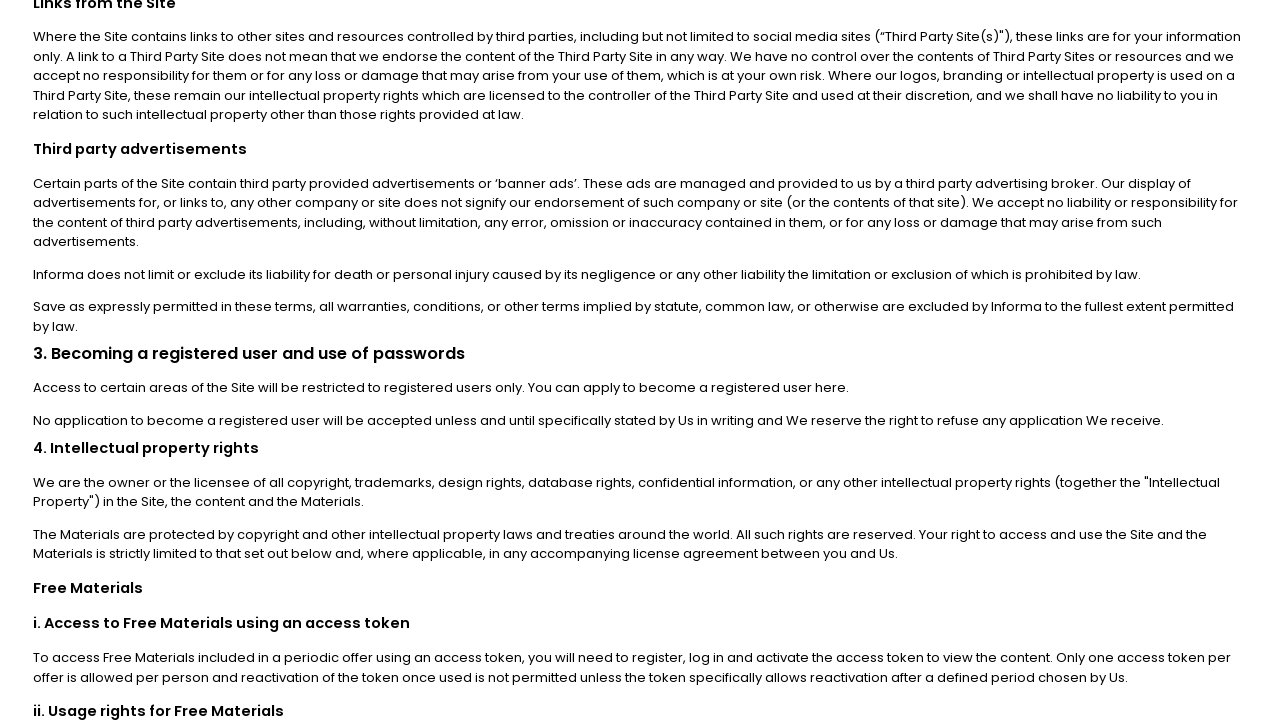

Waited 500ms after scrolling down
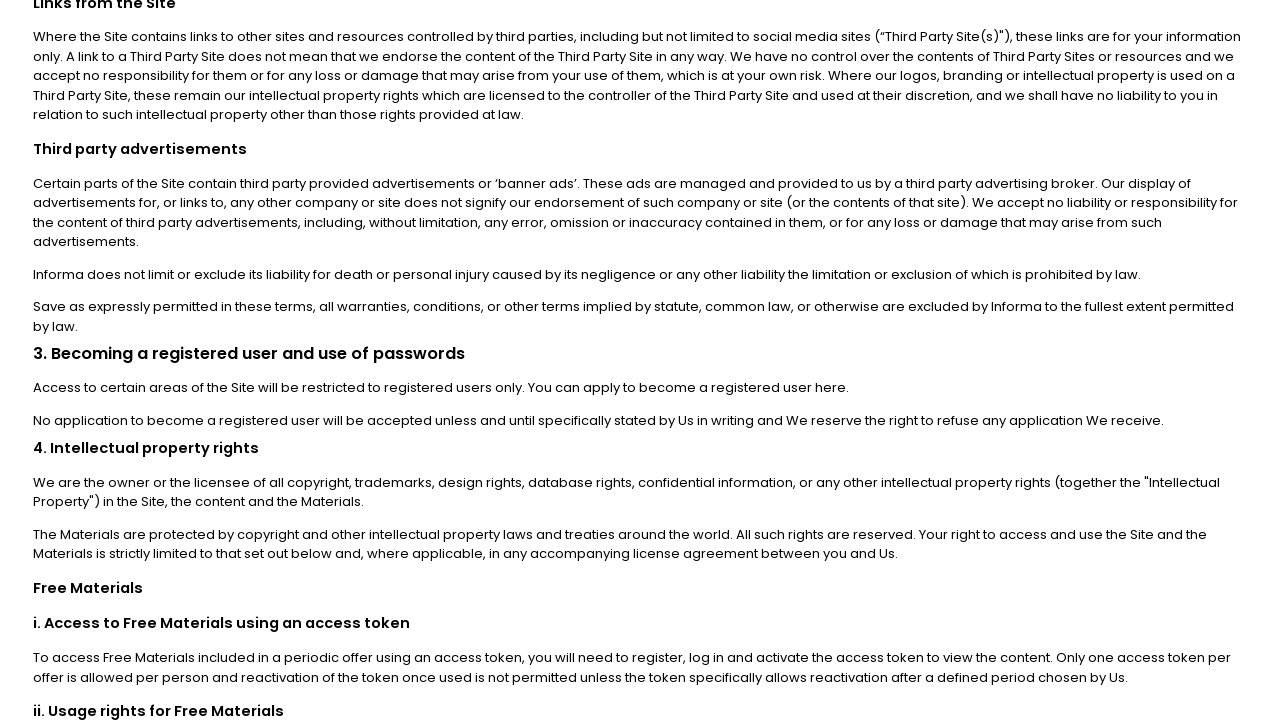

Scrolled down 300 pixels
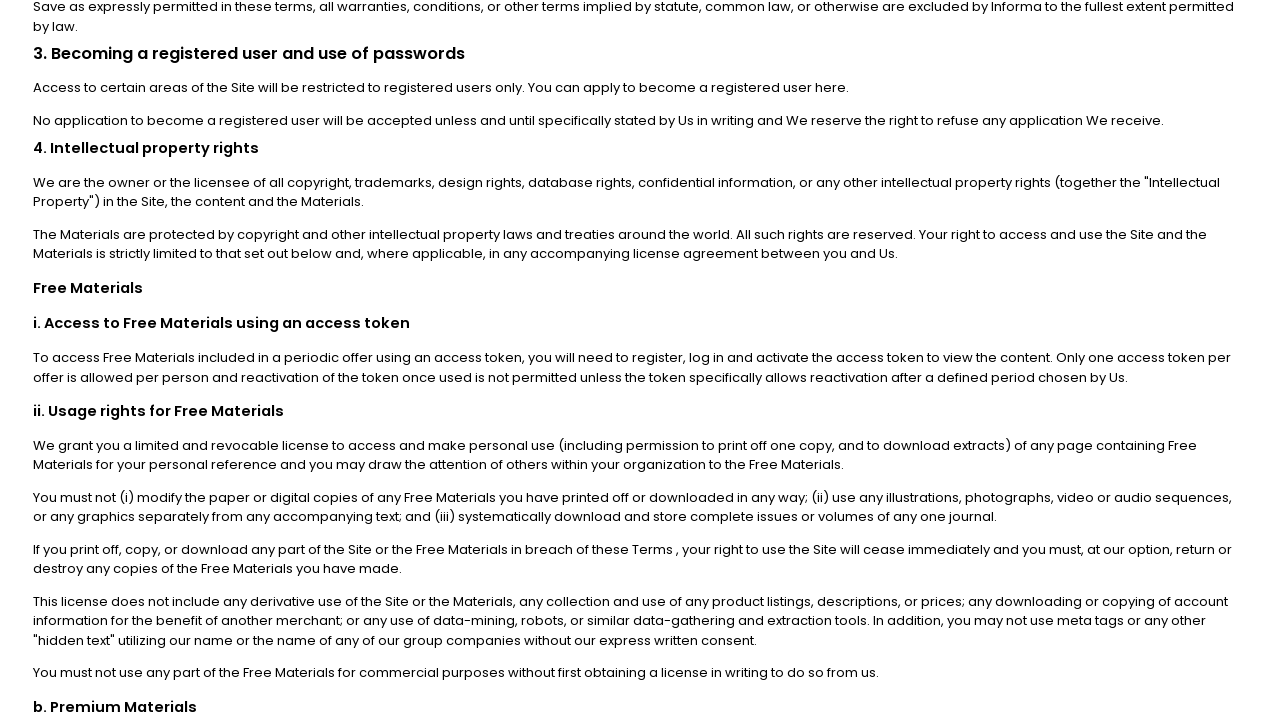

Waited 500ms after scrolling down
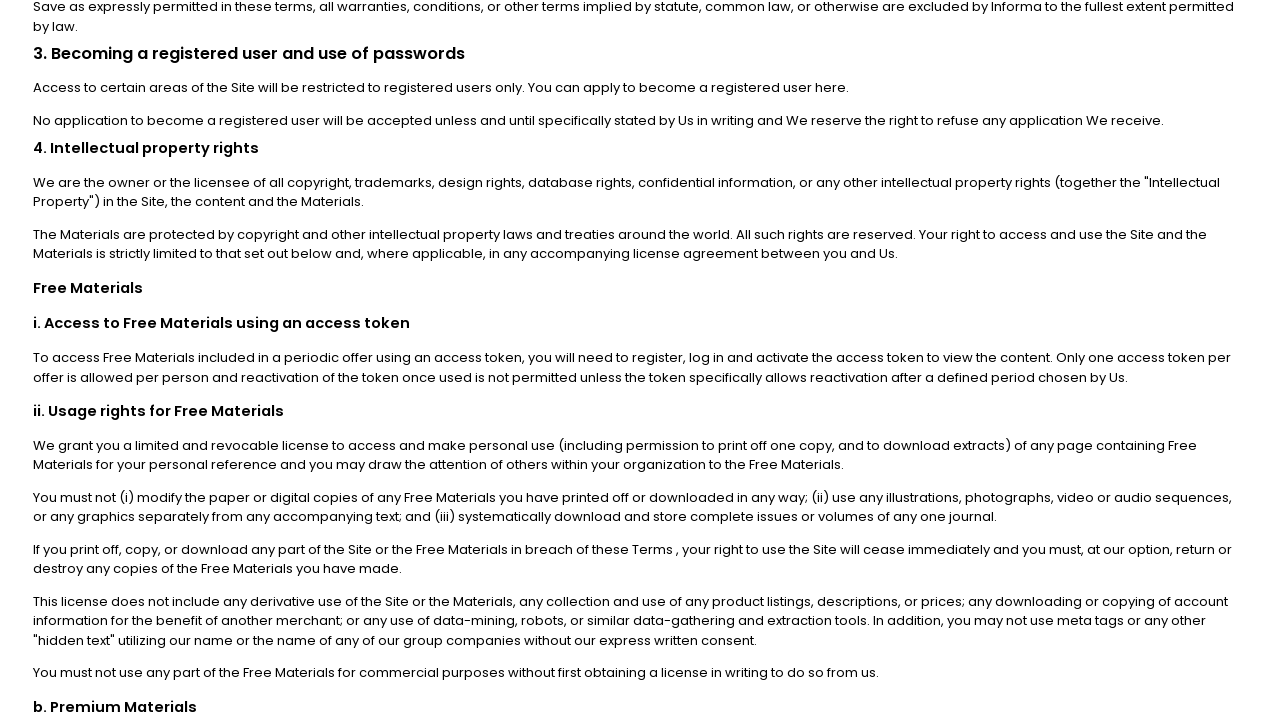

Waited 1000ms before scrolling back up
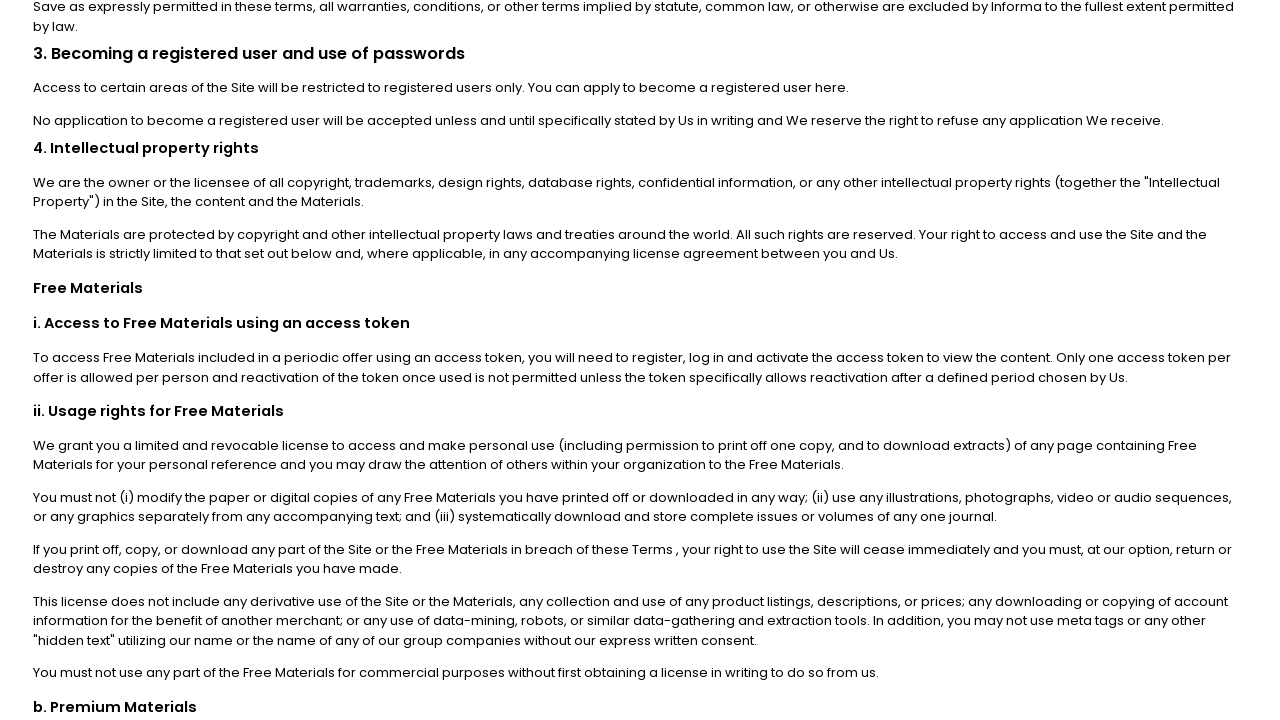

Scrolled up 300 pixels
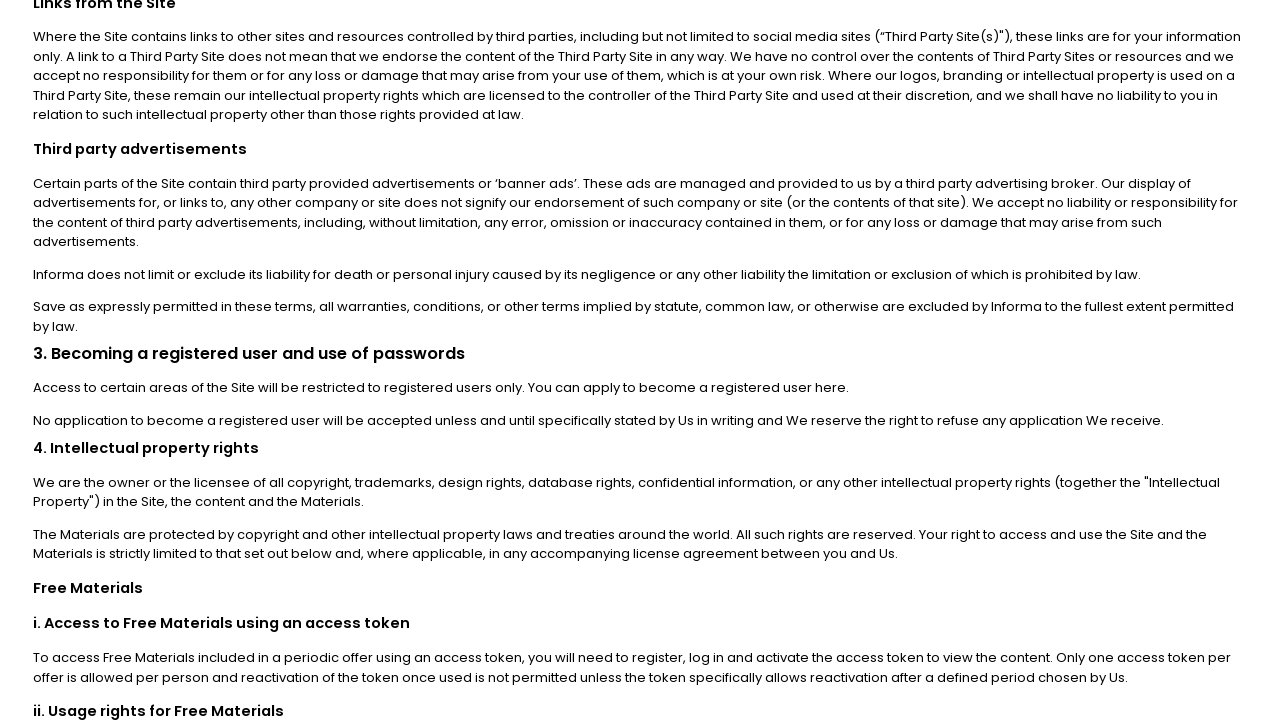

Waited 500ms after scrolling up
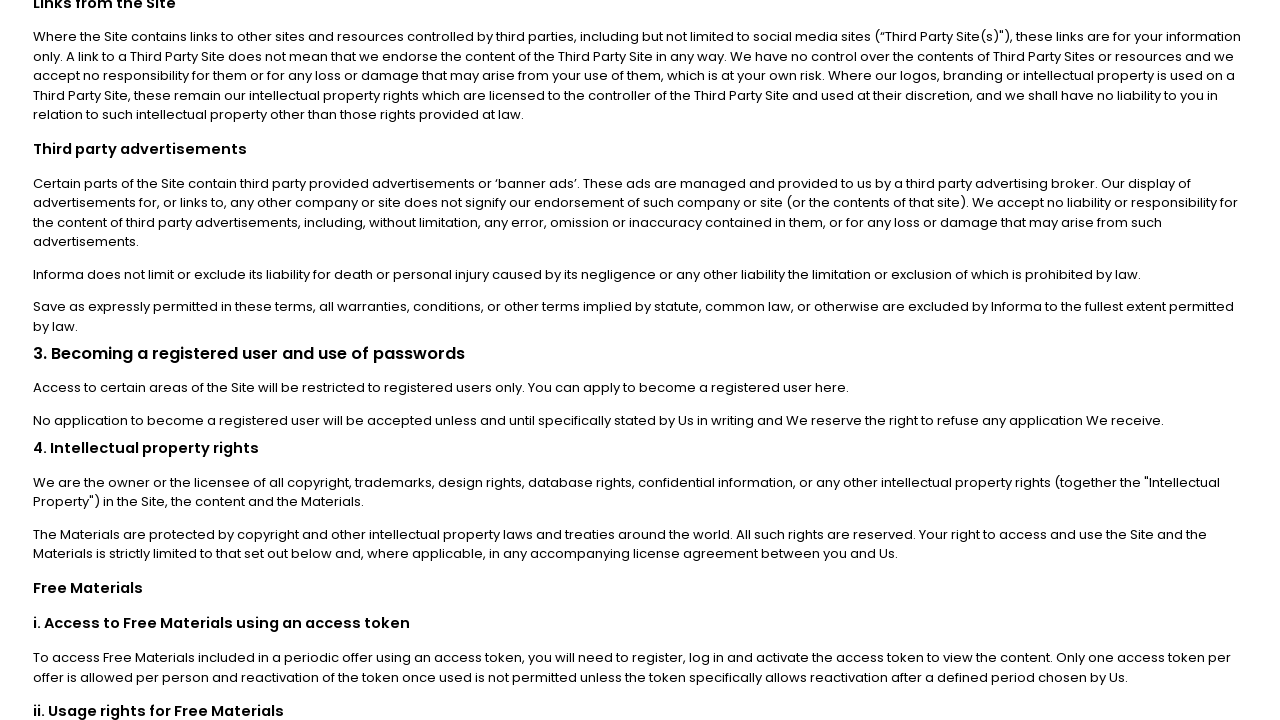

Scrolled up 300 pixels
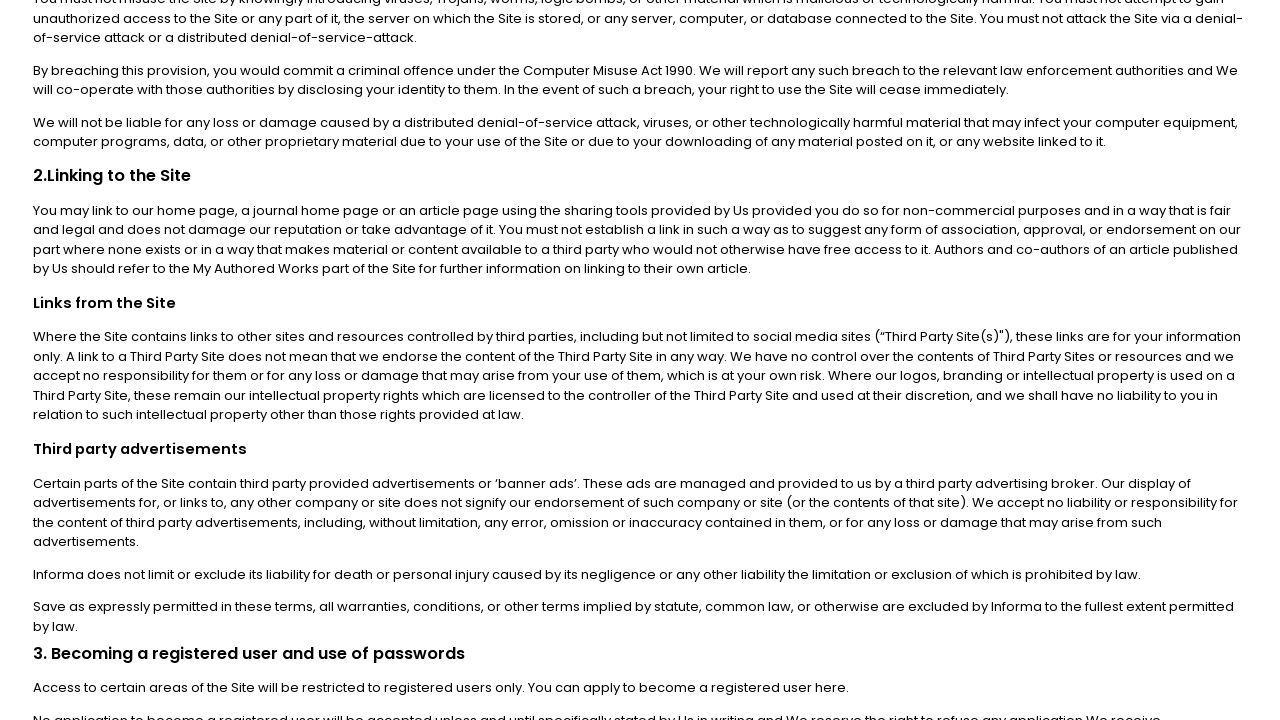

Waited 500ms after scrolling up
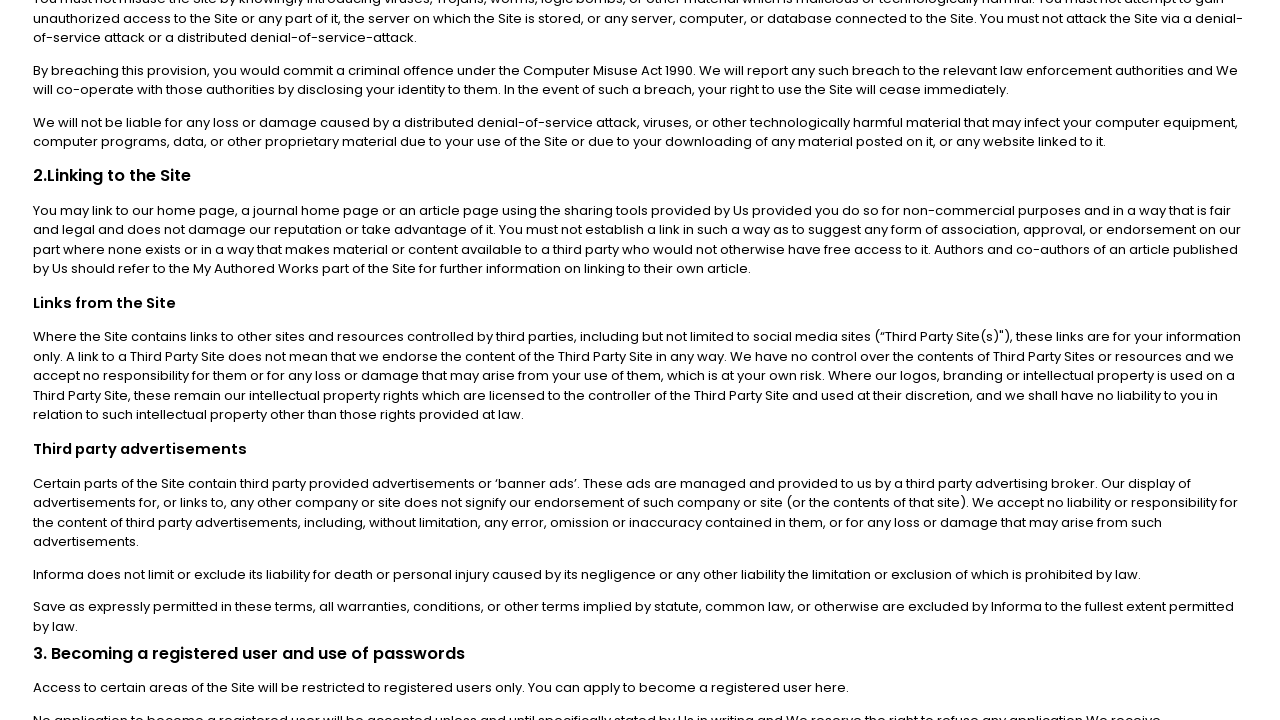

Scrolled up 300 pixels
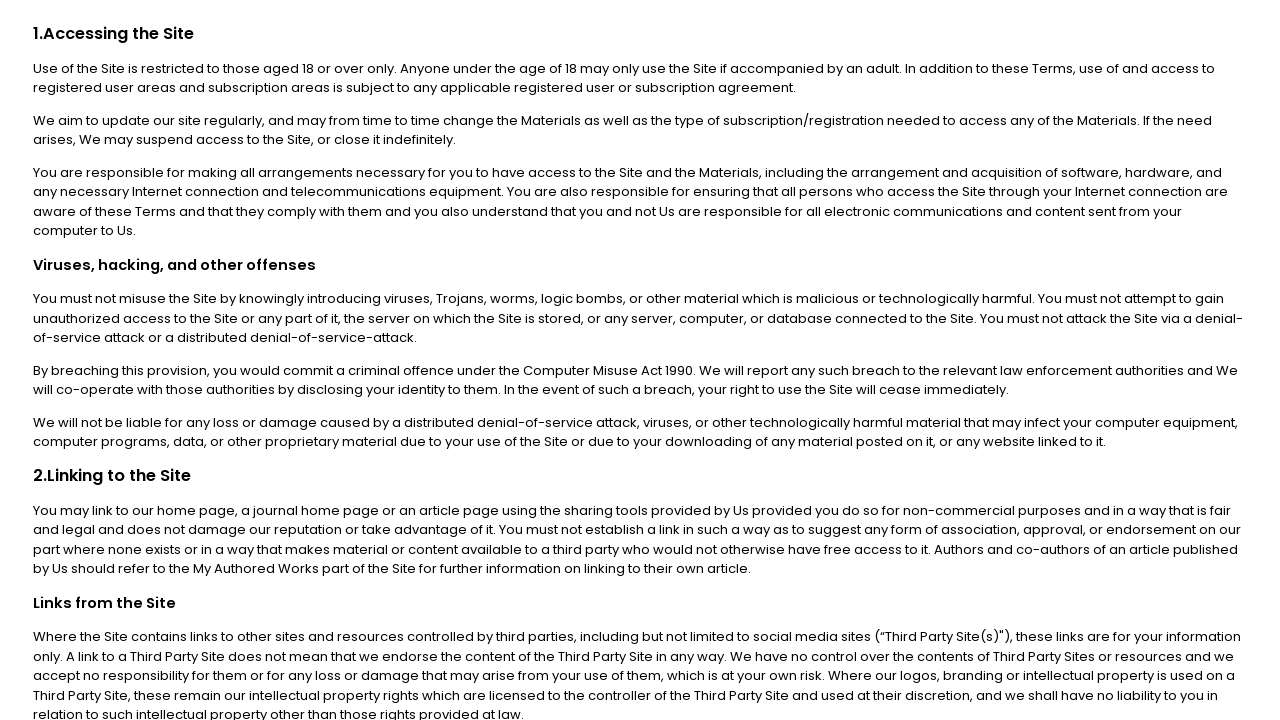

Waited 500ms after scrolling up
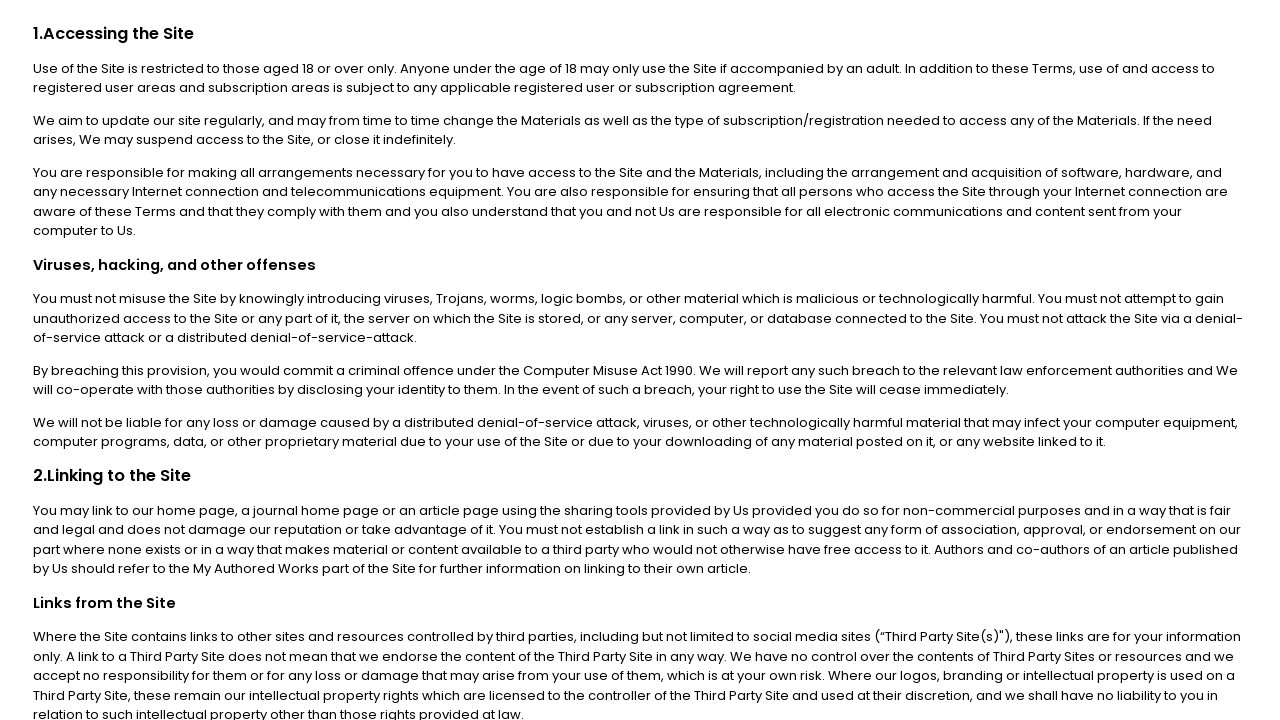

Scrolled up 300 pixels
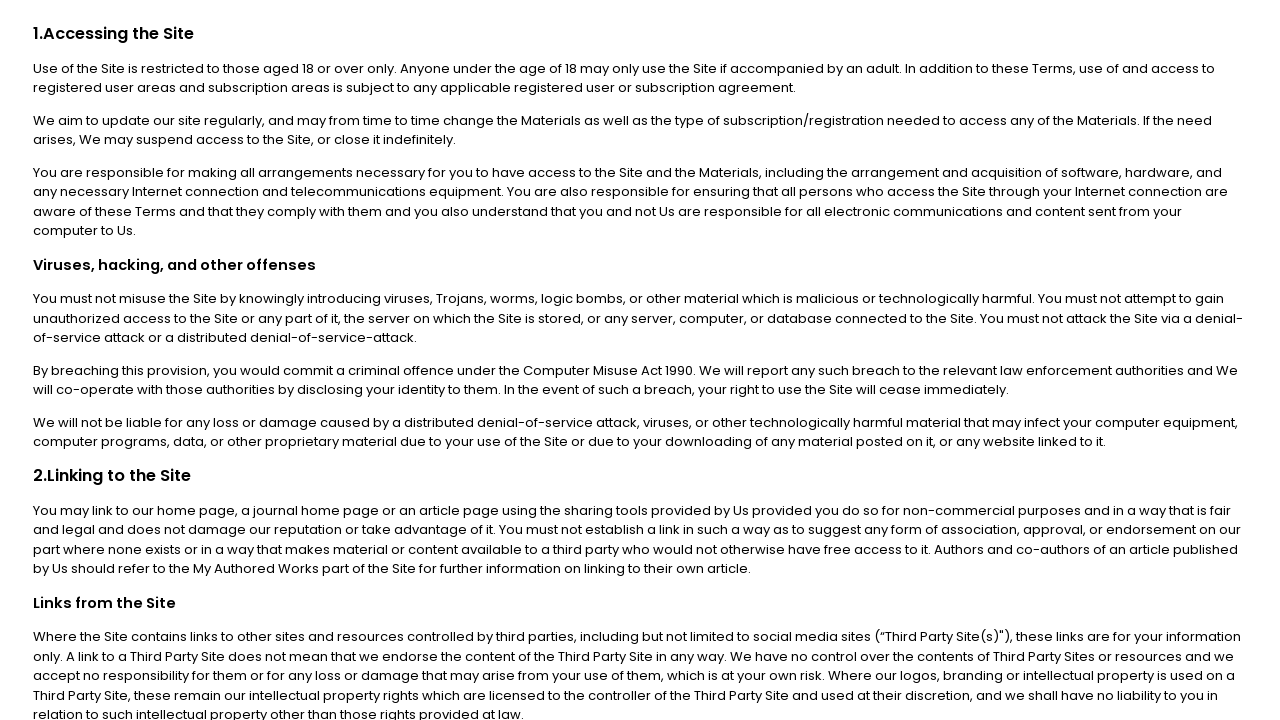

Waited 500ms after scrolling up
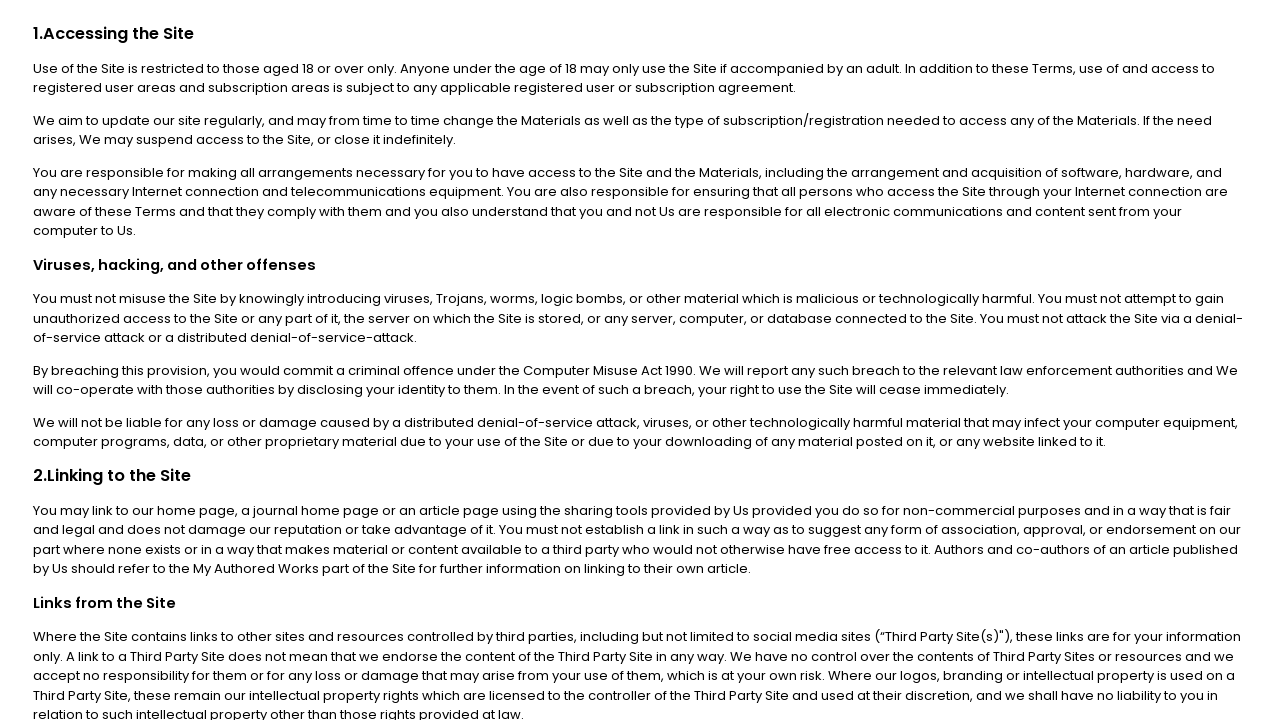

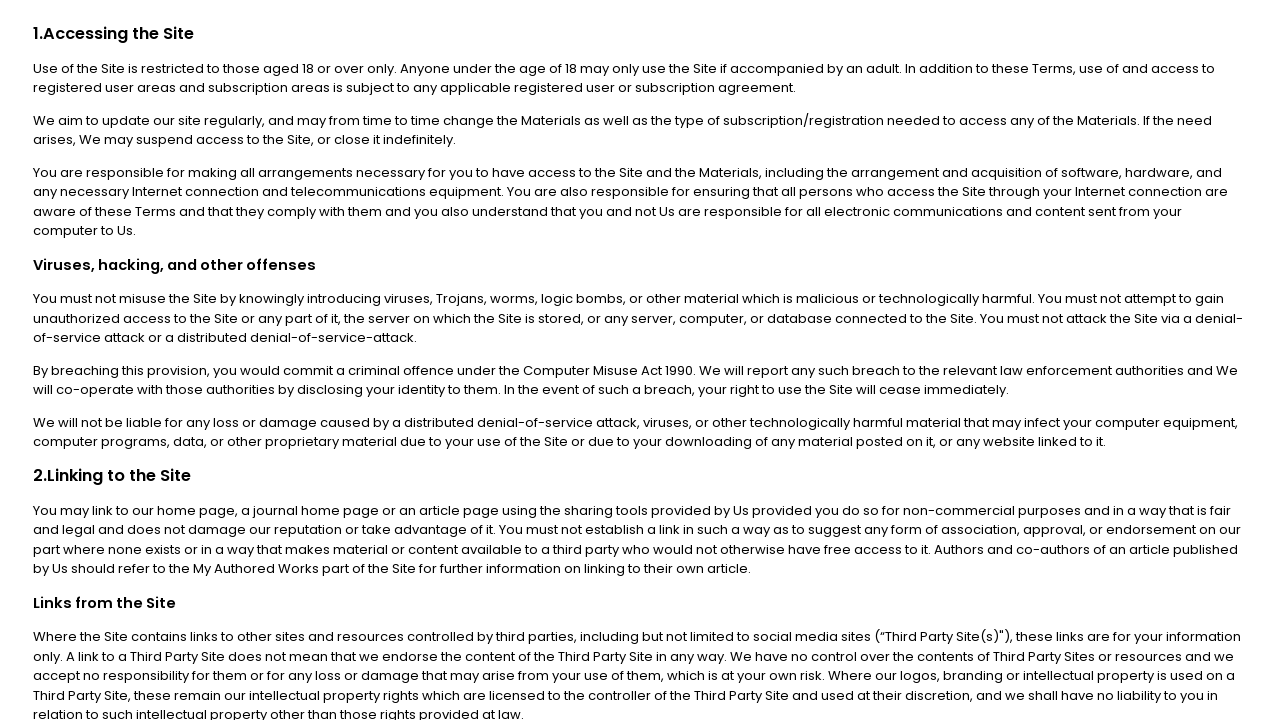